Tests form interaction by selecting a checkbox option, using that option to select from dropdown and fill a text field, then validates an alert message contains the selected option text

Starting URL: http://qaclickacademy.com/practice.php

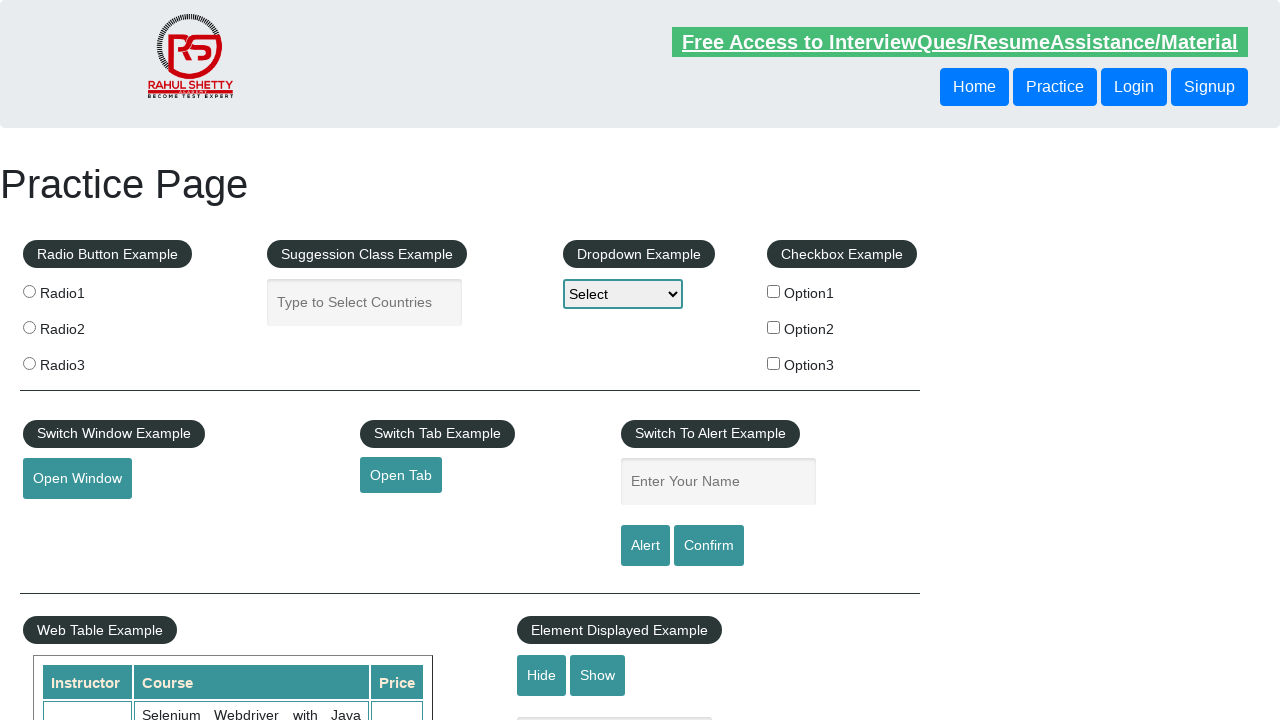

Clicked the first checkbox option at (774, 291) on xpath=//*[@id='checkbox-example']/fieldset/label[1]/input
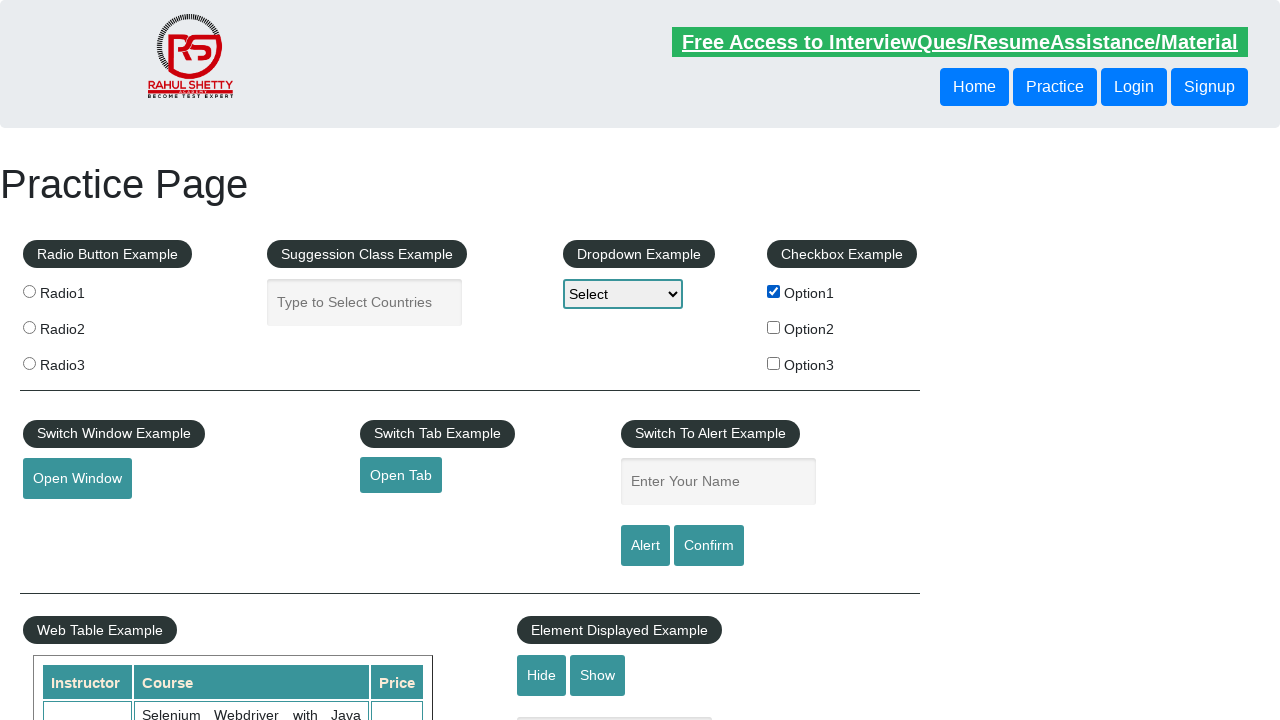

Retrieved checkbox label text: 'Option1'
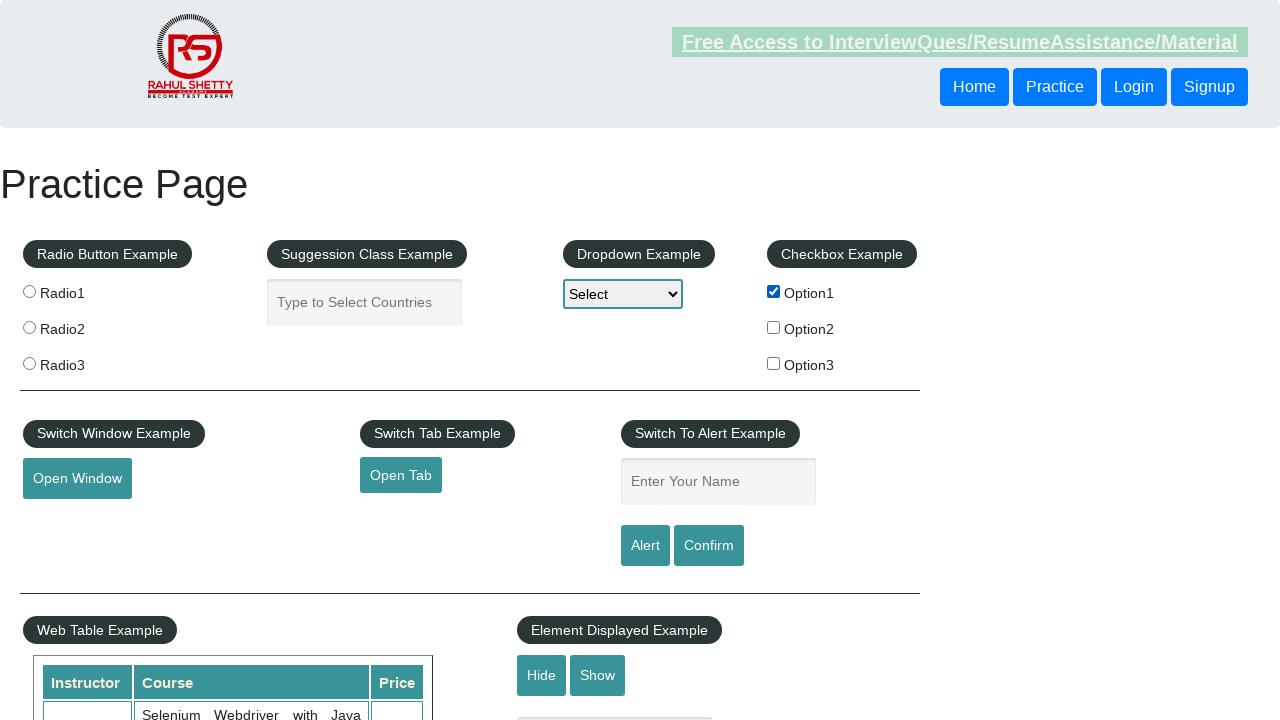

Selected 'Option1' from dropdown on #dropdown-class-example
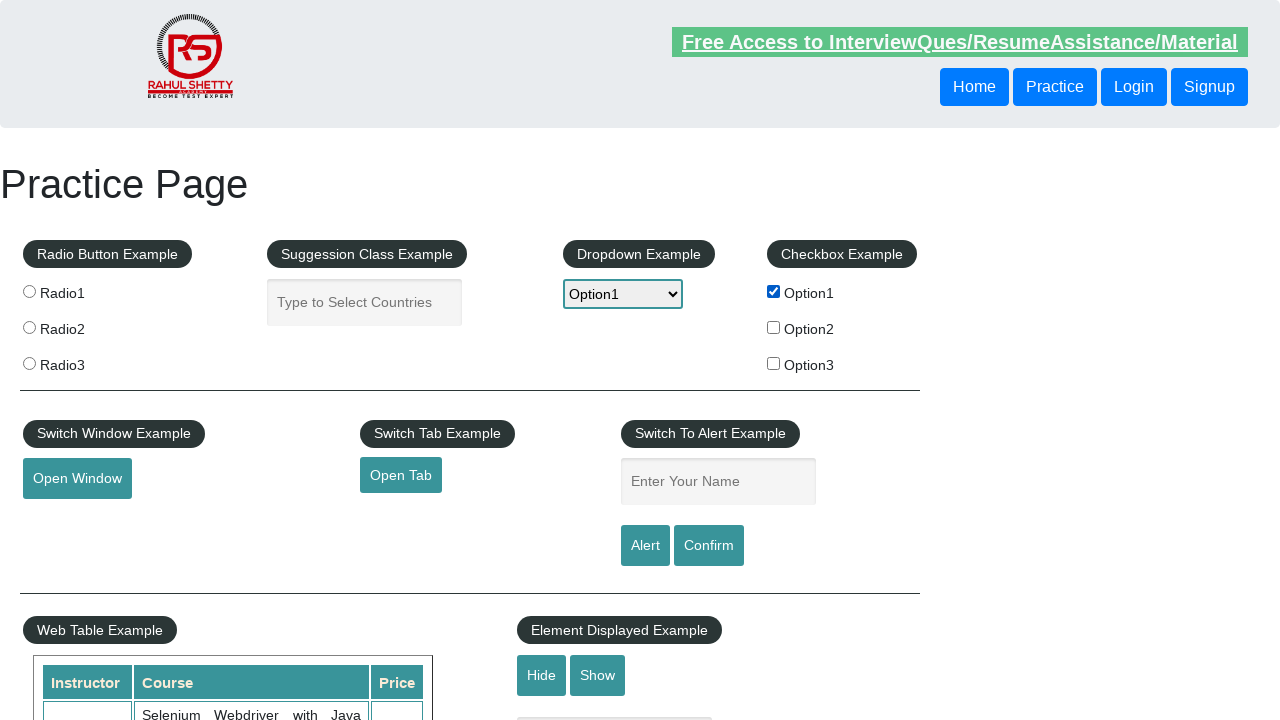

Filled name field with 'Option1' on input[name='enter-name']
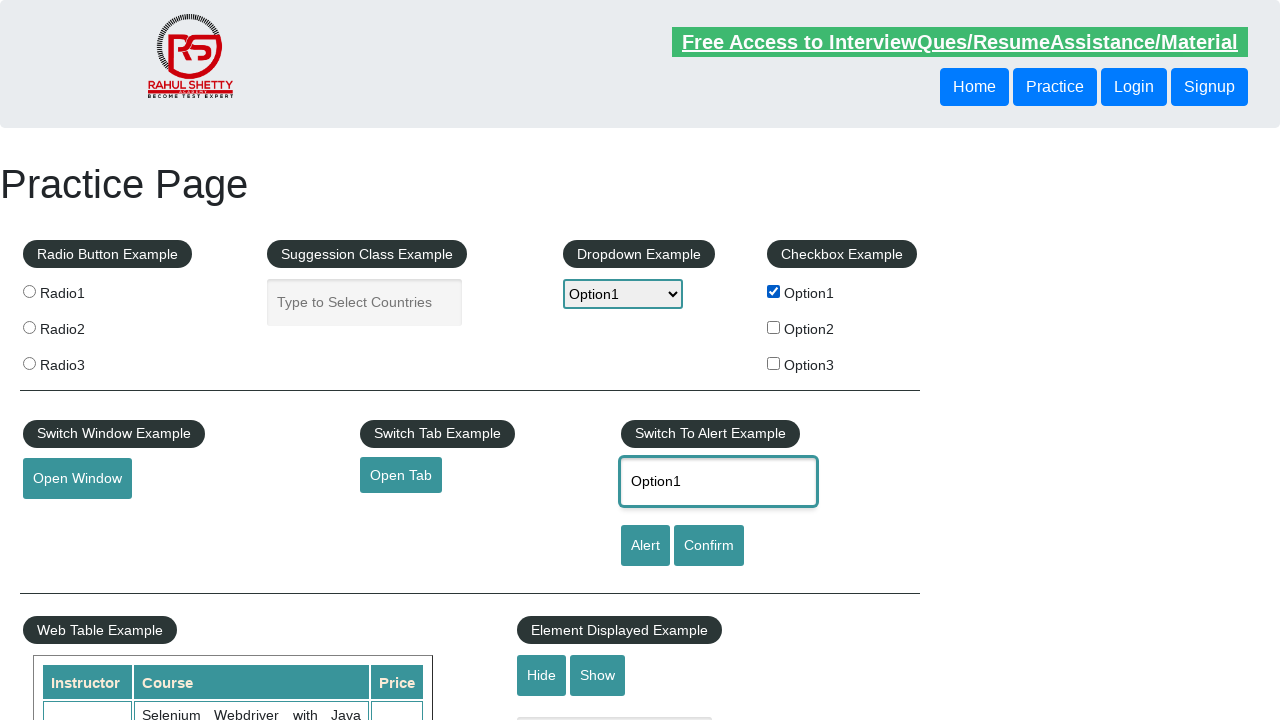

Clicked alert button at (645, 546) on #alertbtn
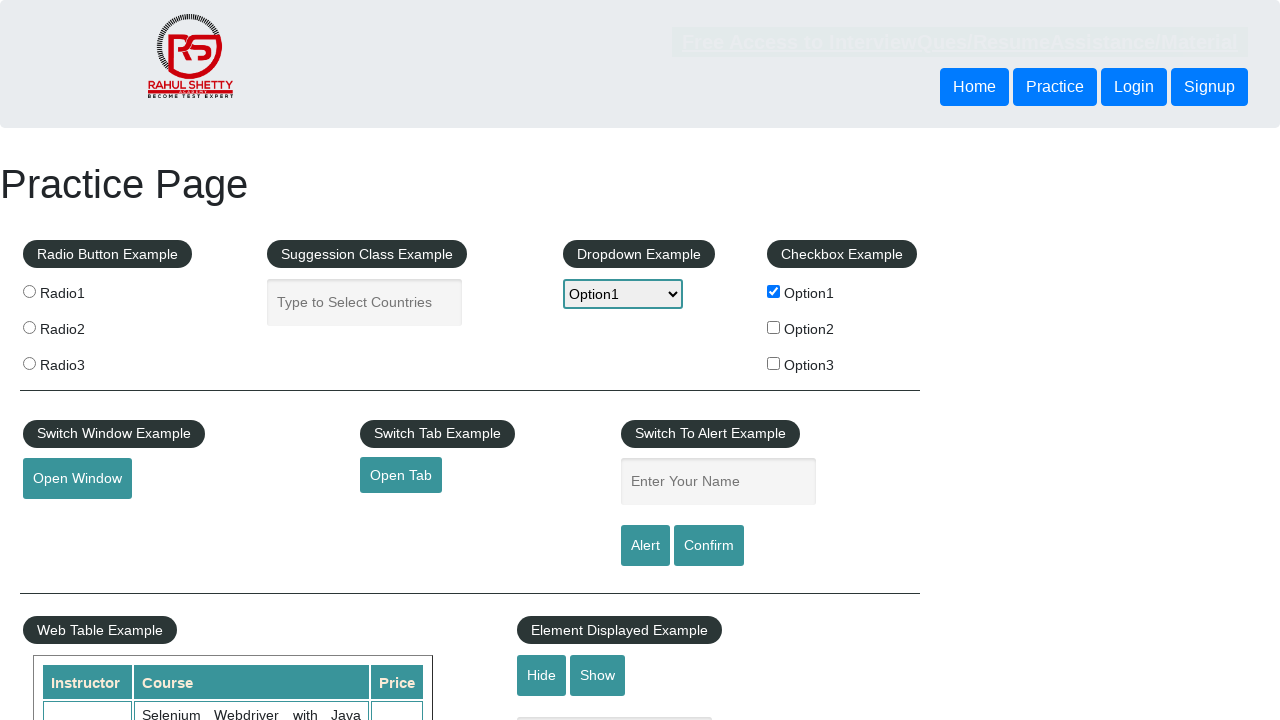

Alert dialog handled and validated for 'Option1'
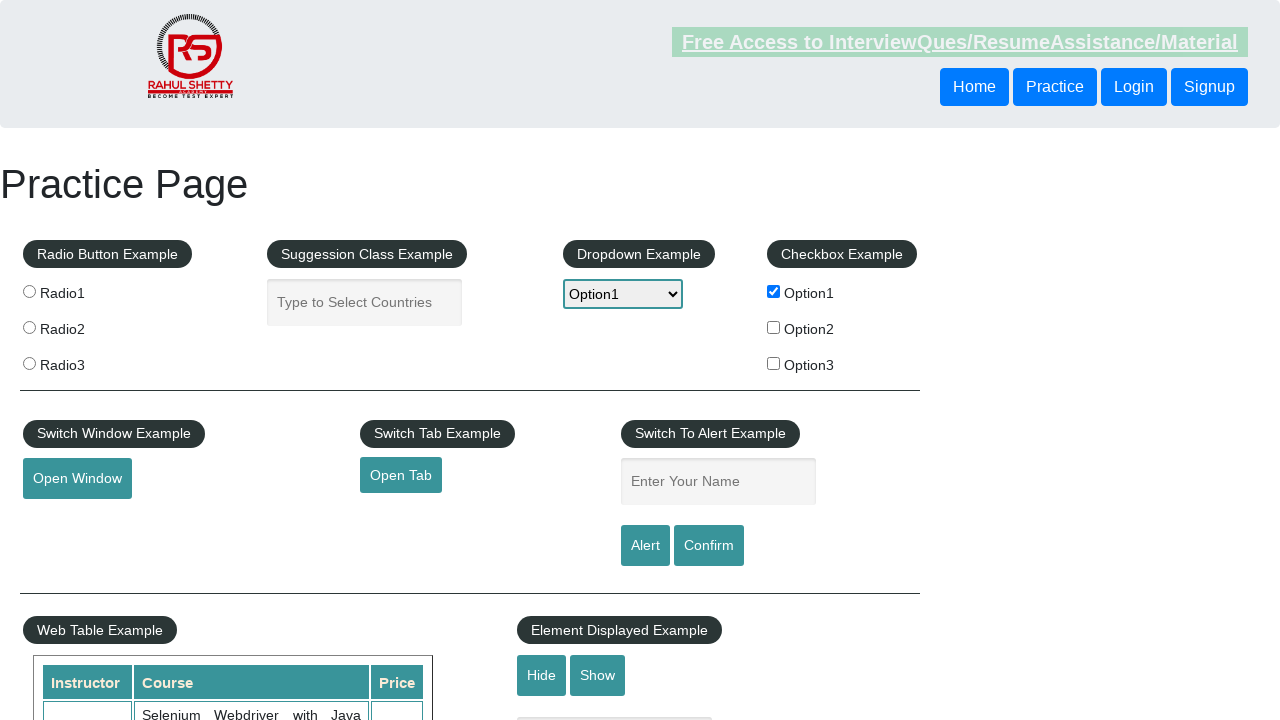

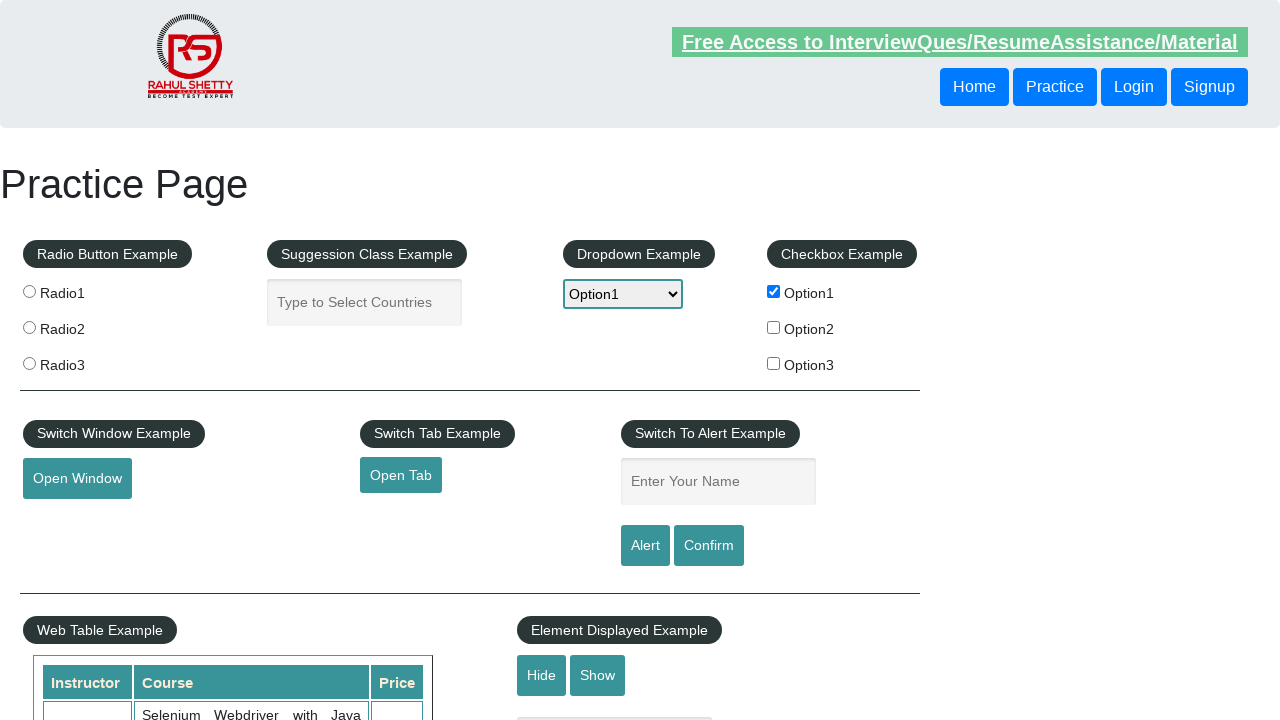